Tests browser window manipulation by getting the initial window dimensions, maximizing the window, and verifying the new dimensions

Starting URL: https://letskodeit.teachable.com

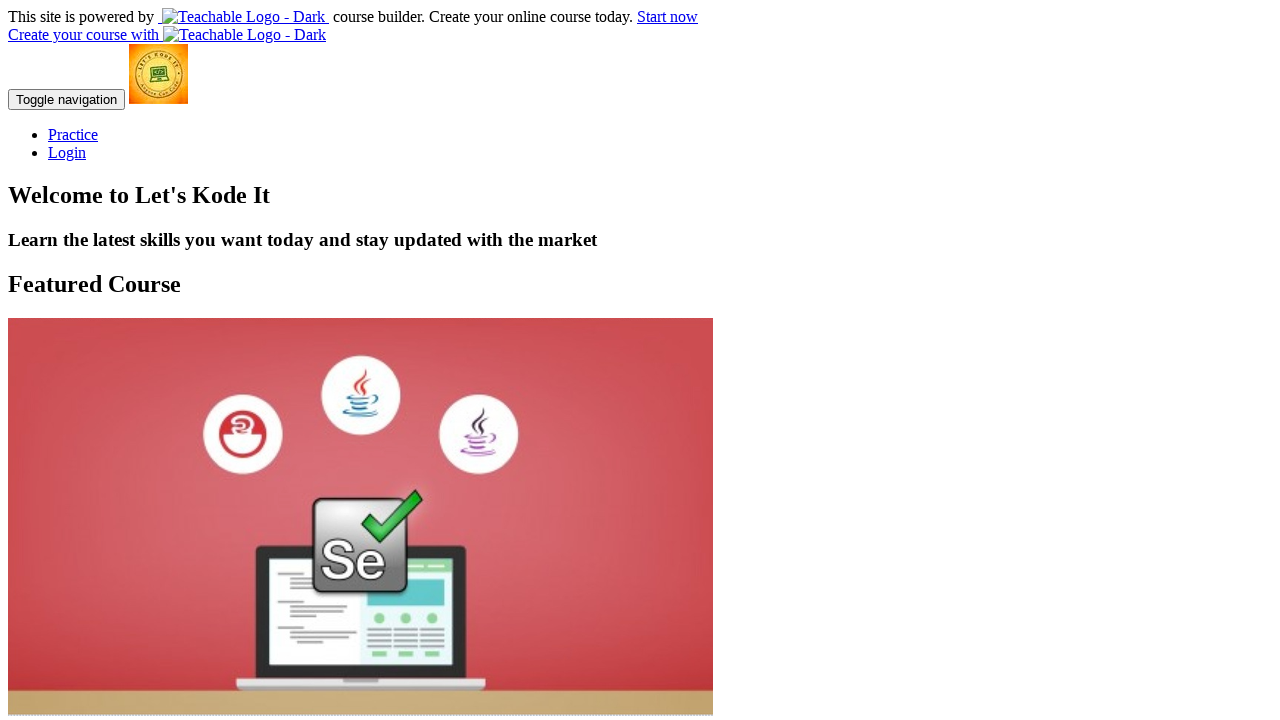

Retrieved initial window height
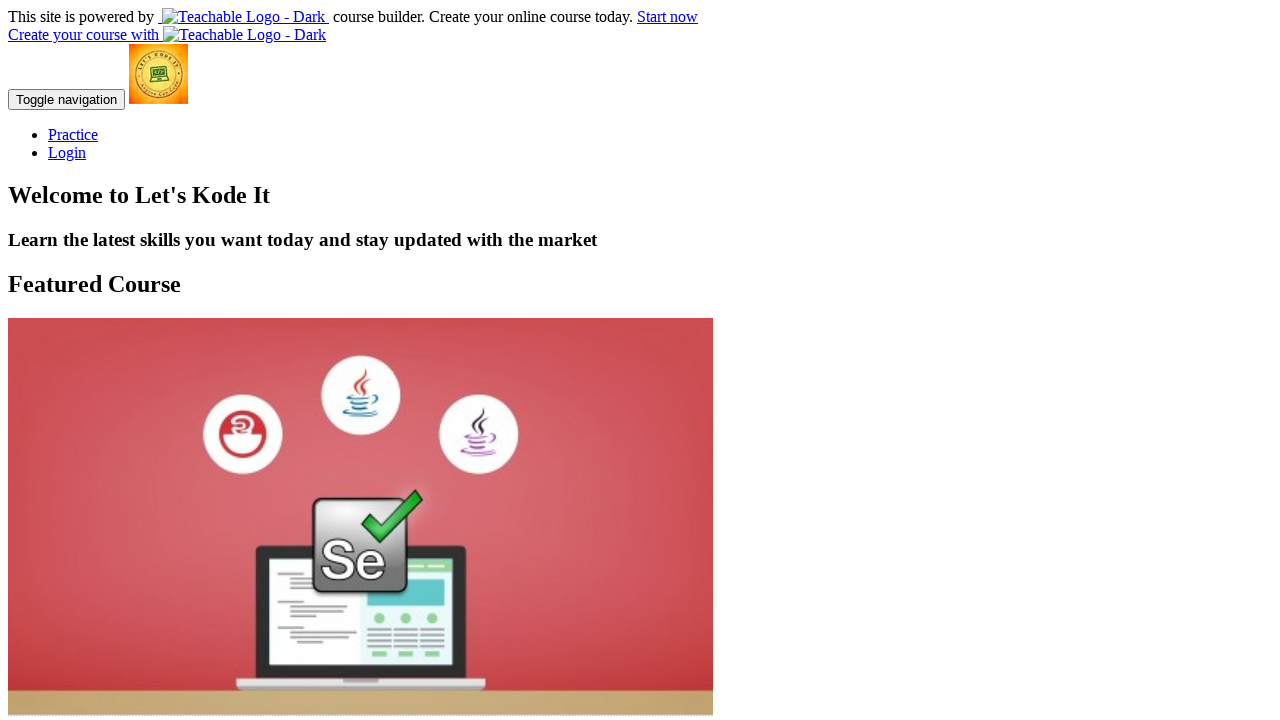

Retrieved initial window width
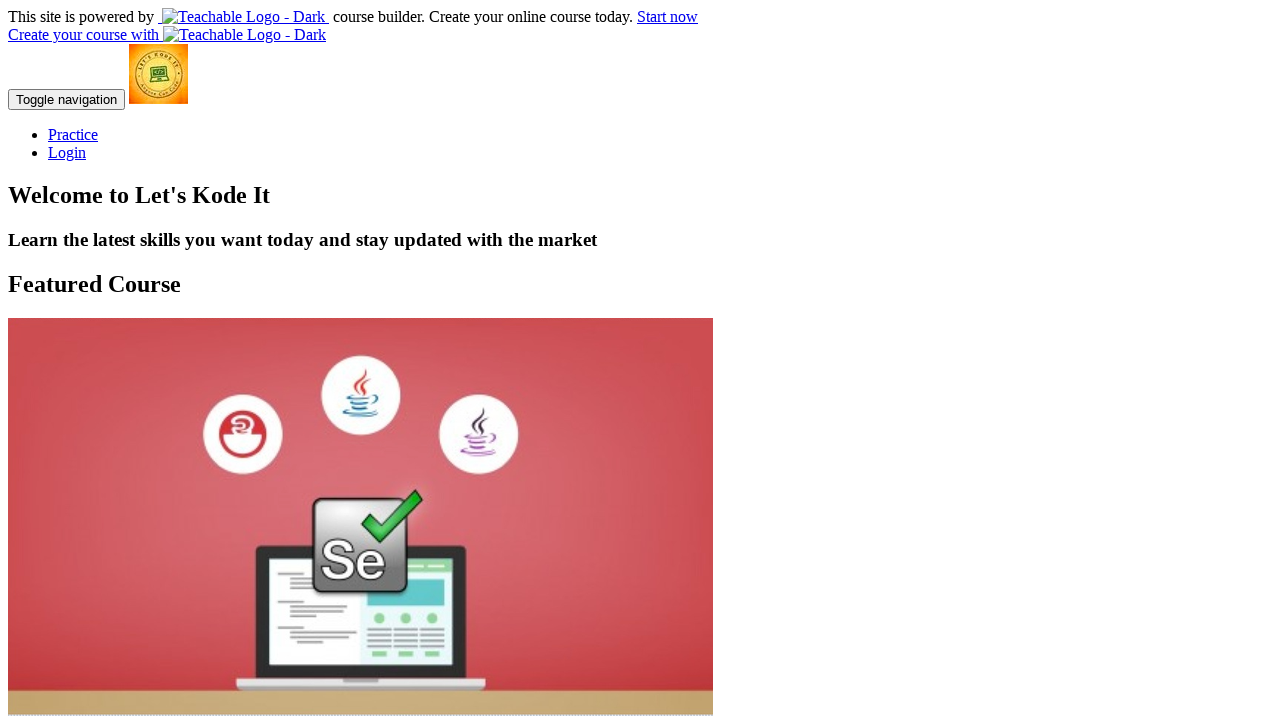

Set viewport size to 1920x1080 to simulate window maximization
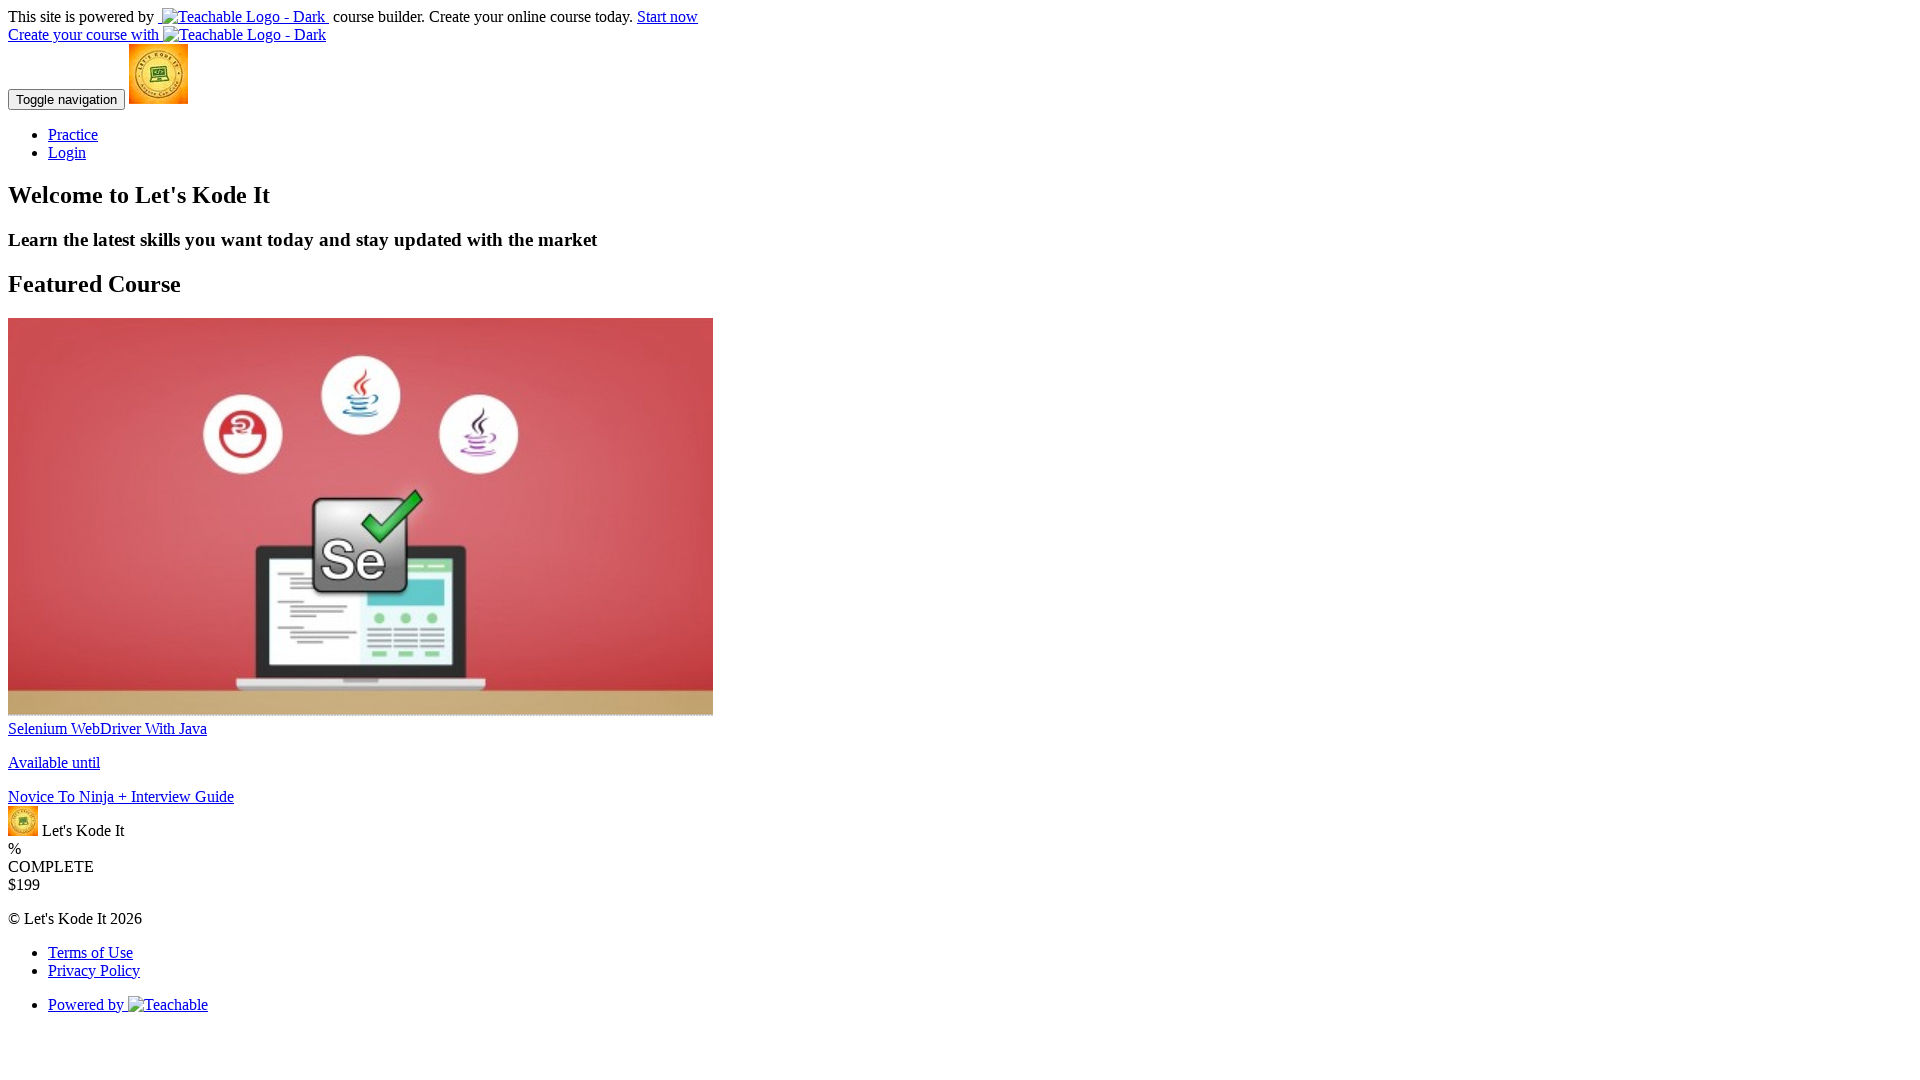

Retrieved window height after maximization
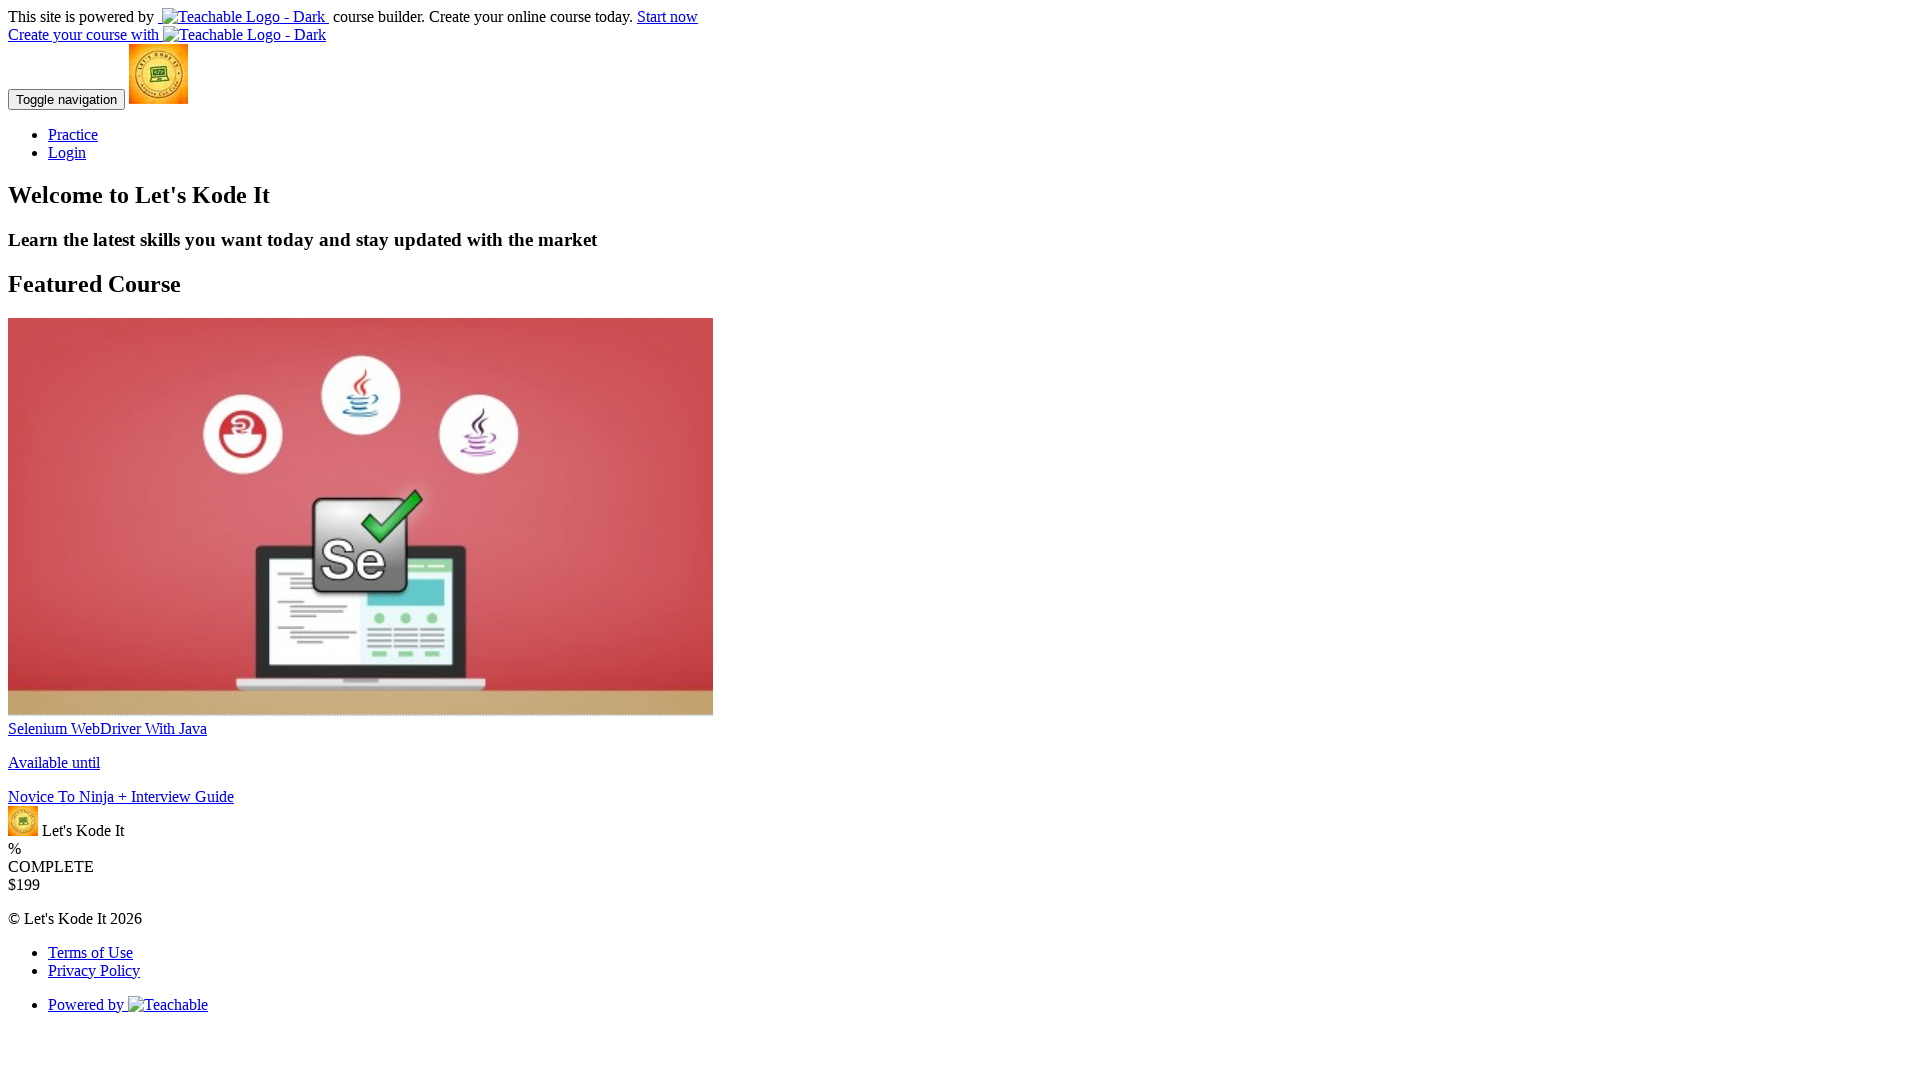

Retrieved window width after maximization
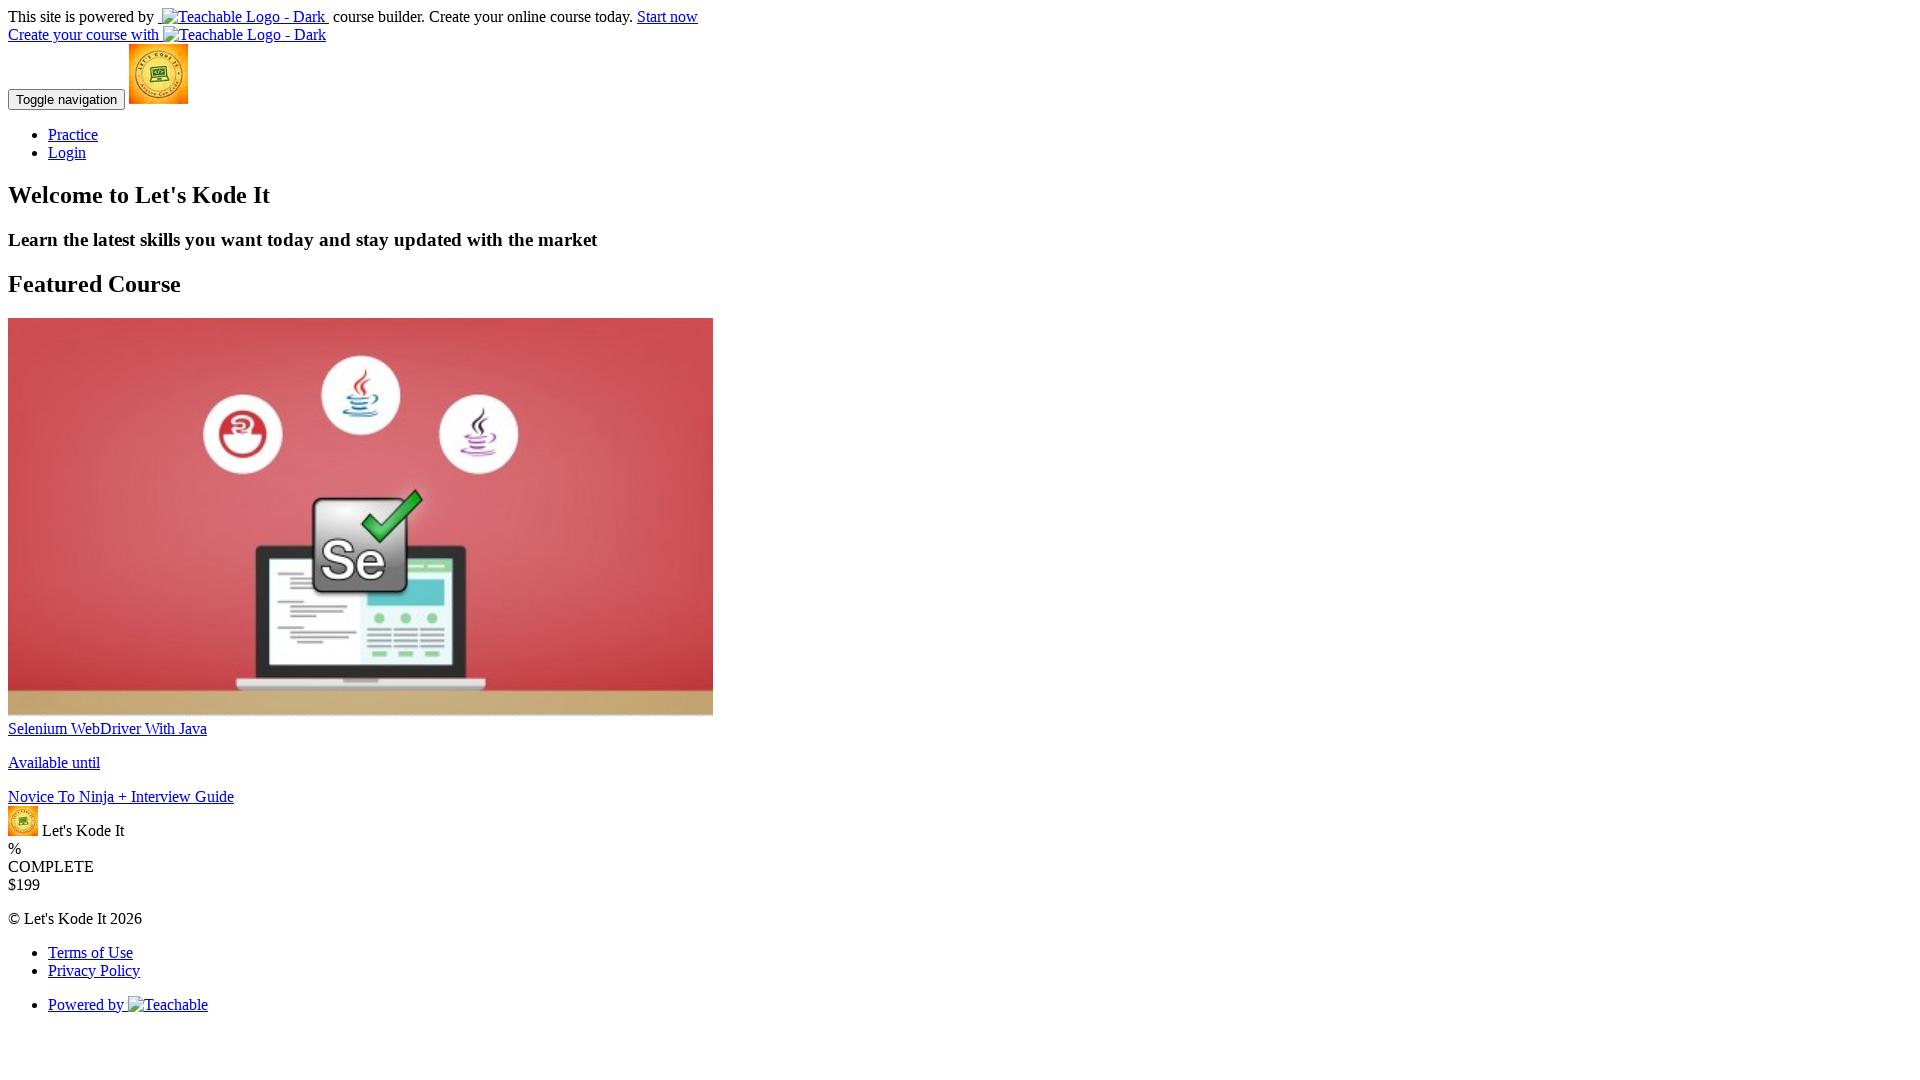

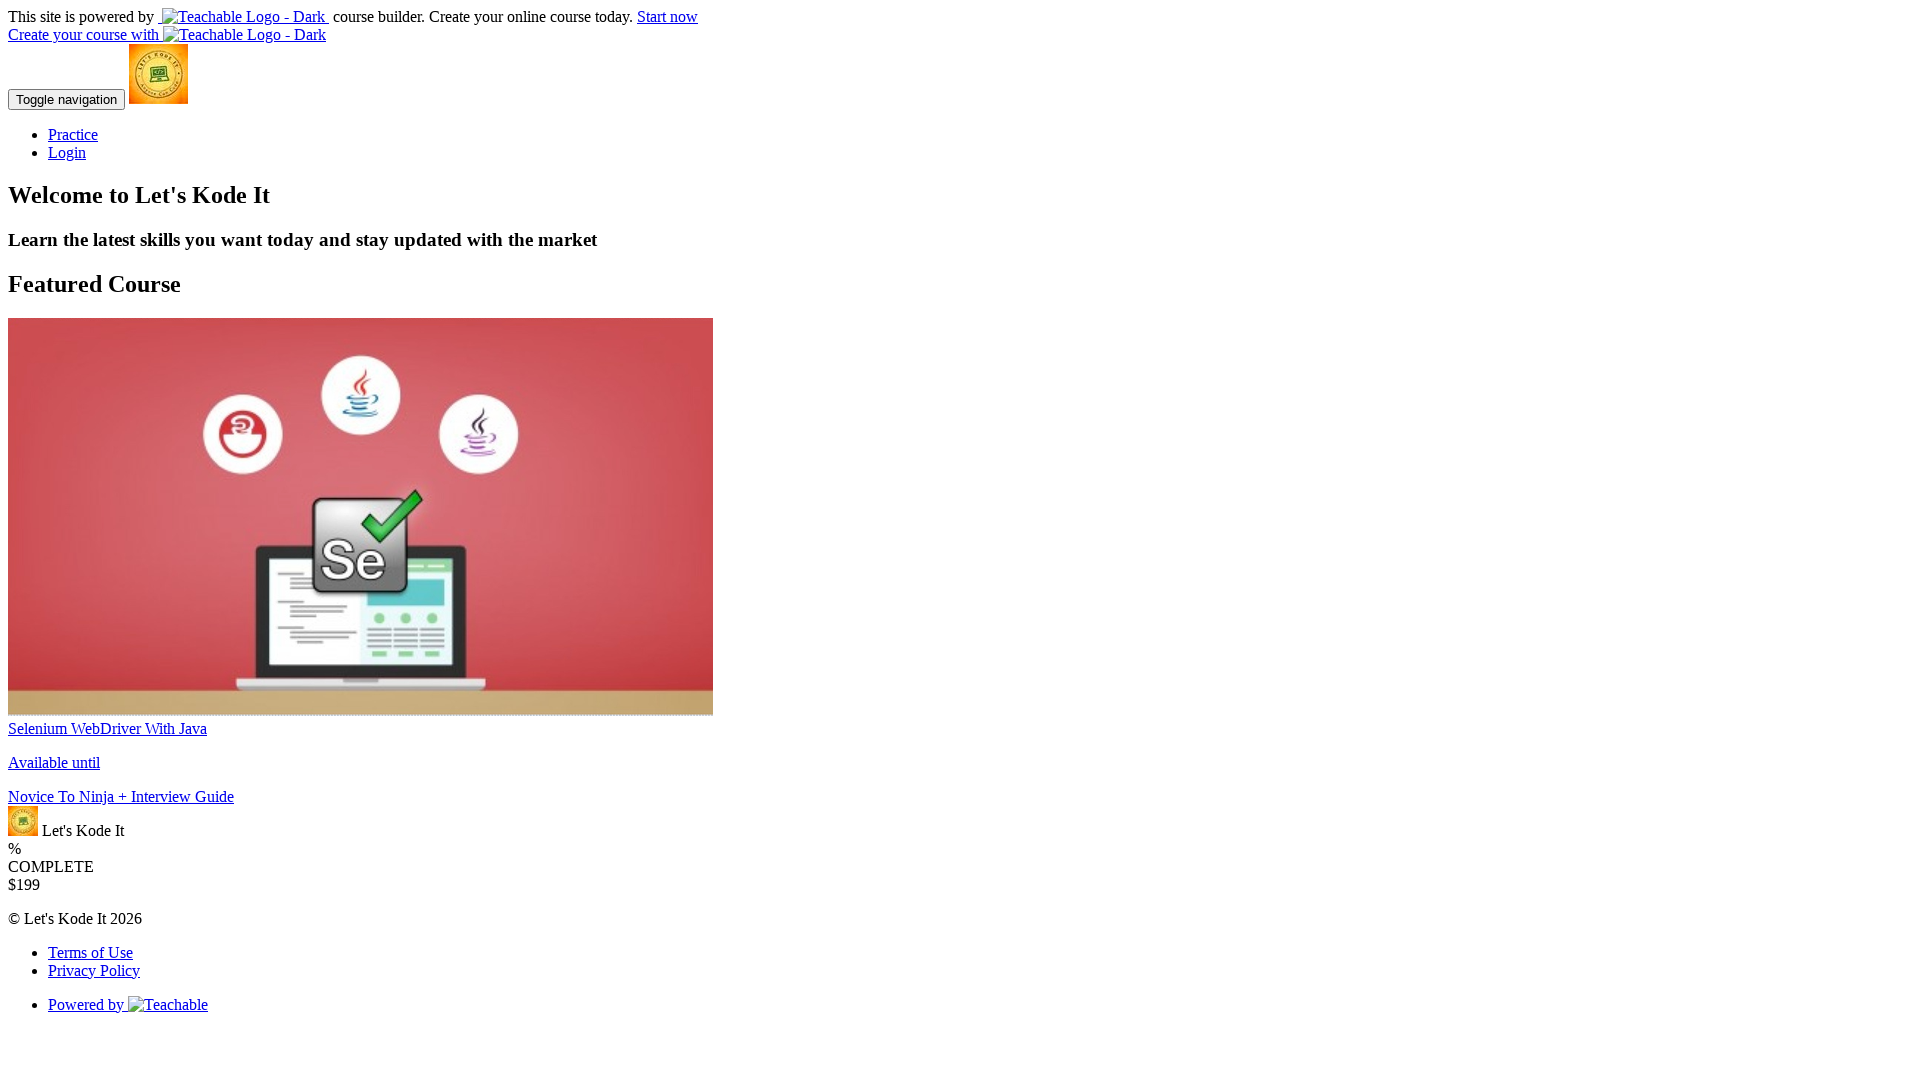